Opens a child window, reads its heading text, closes the child window, and switches back to the parent window.

Starting URL: https://demoqa.com/browser-windows

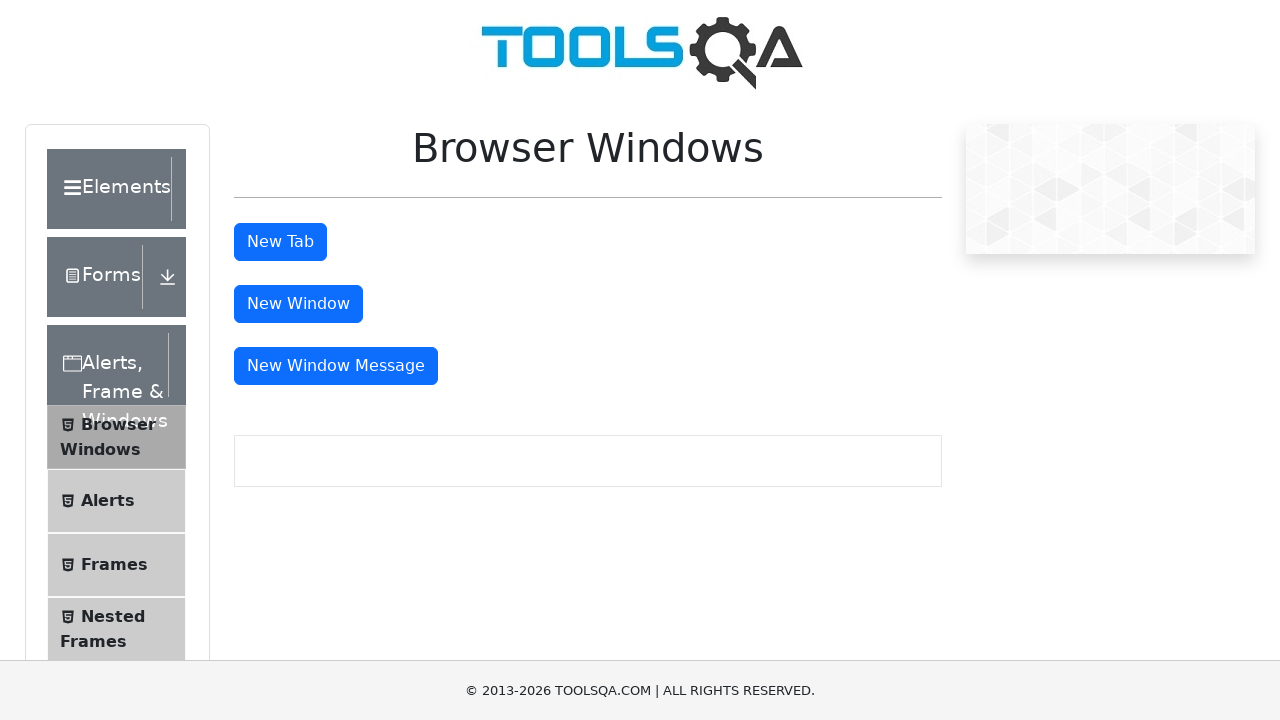

Clicked 'New Window' button to open child window at (298, 304) on #windowButton
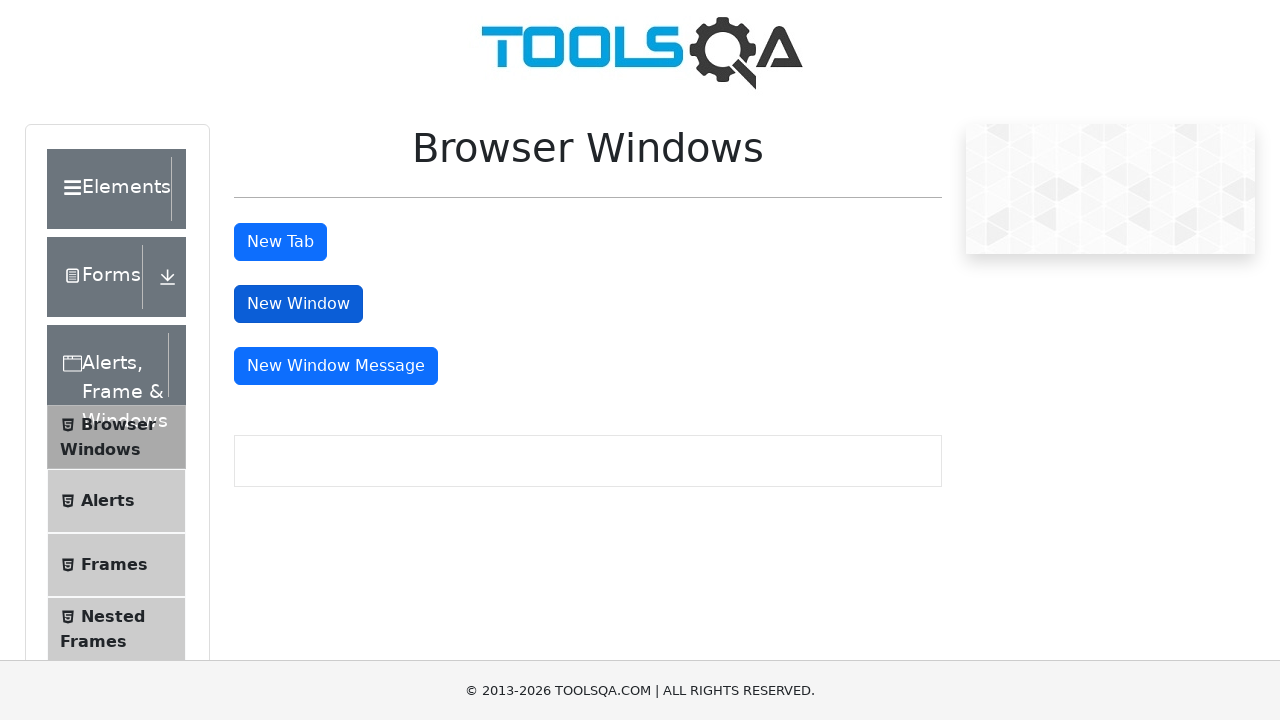

Child window opened and reference obtained
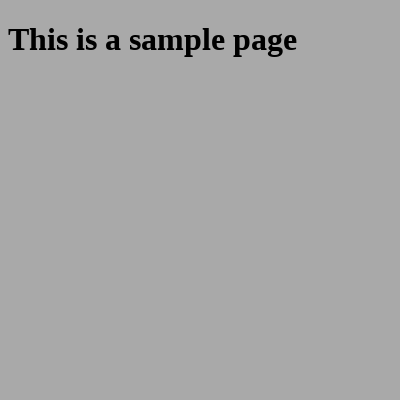

Waited for heading element in child window to load
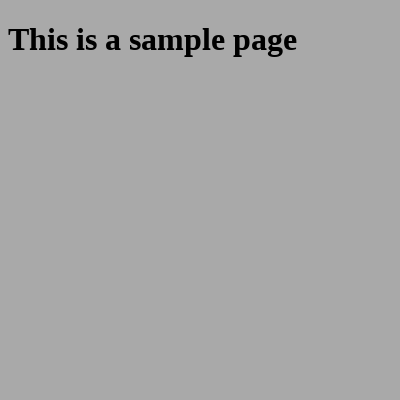

Read heading text from child window: 'This is a sample page'
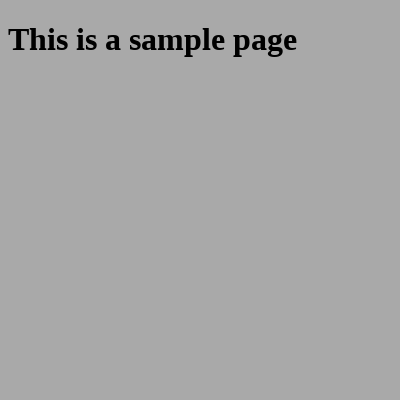

Closed child window
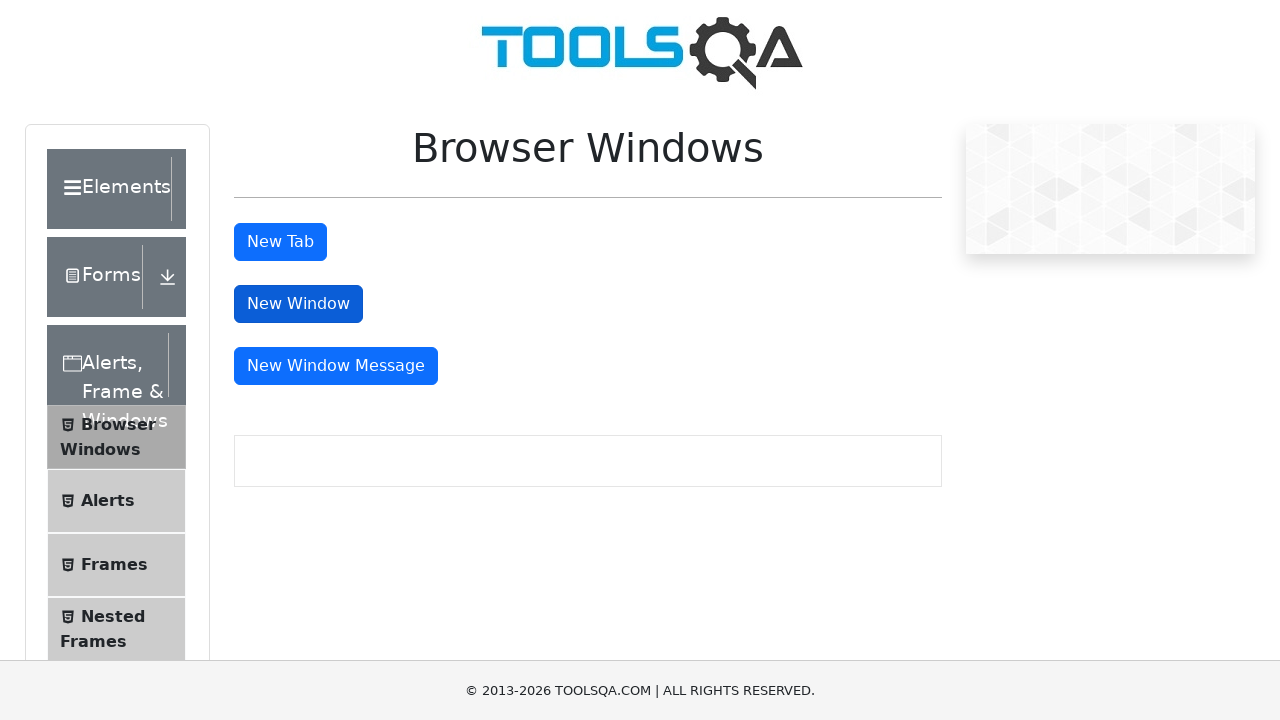

Switched focus back to parent window
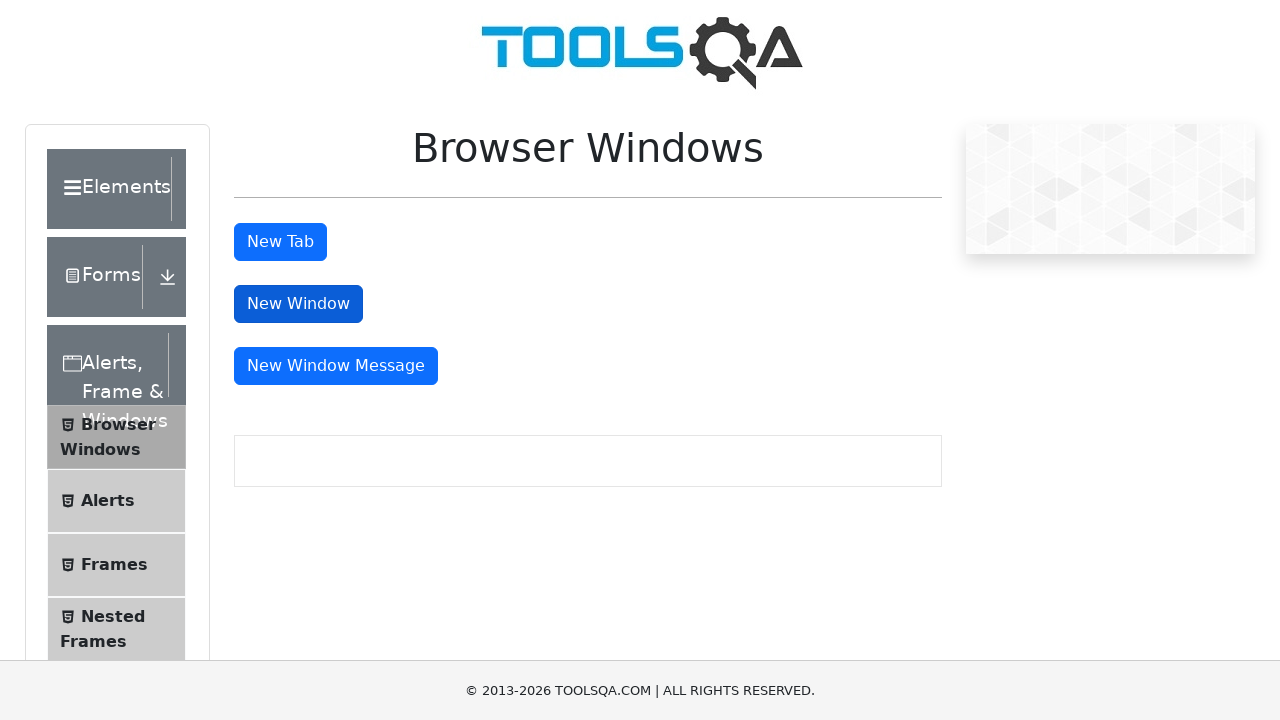

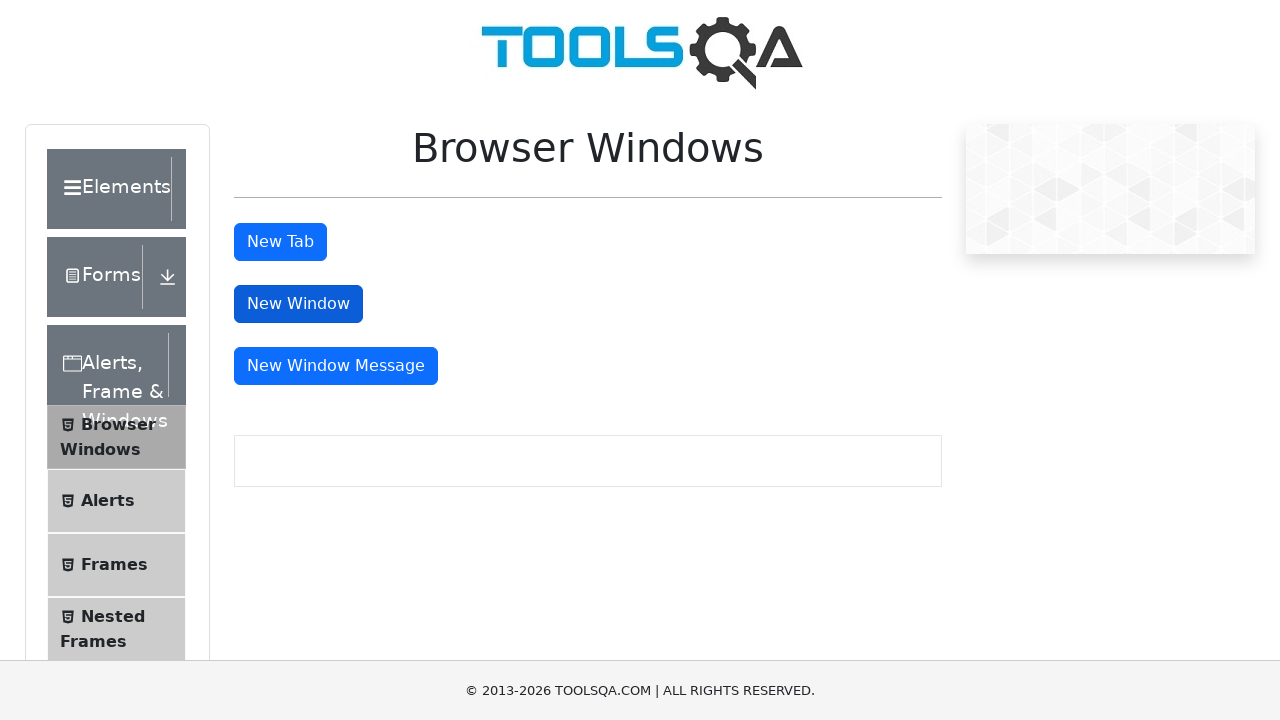